Tests a math problem form by reading two numbers, calculating their sum, selecting the result from a dropdown, and submitting

Starting URL: http://suninjuly.github.io/selects1.html

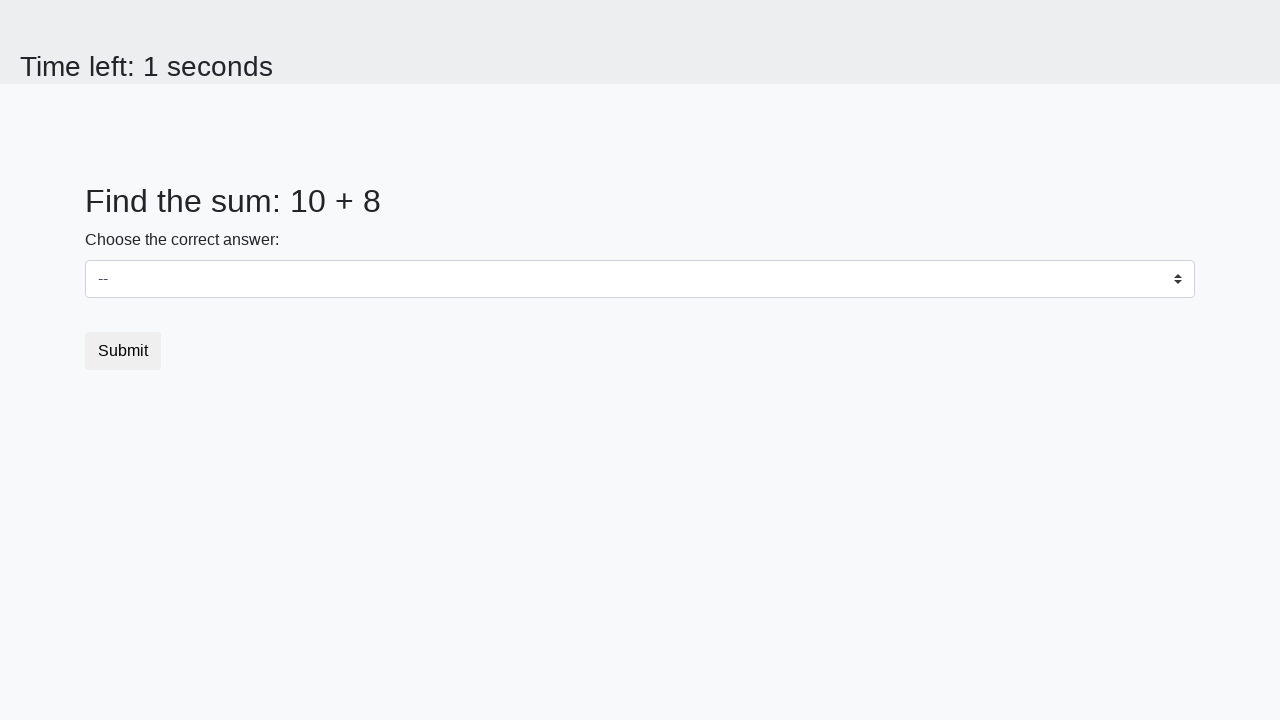

Retrieved first number from page
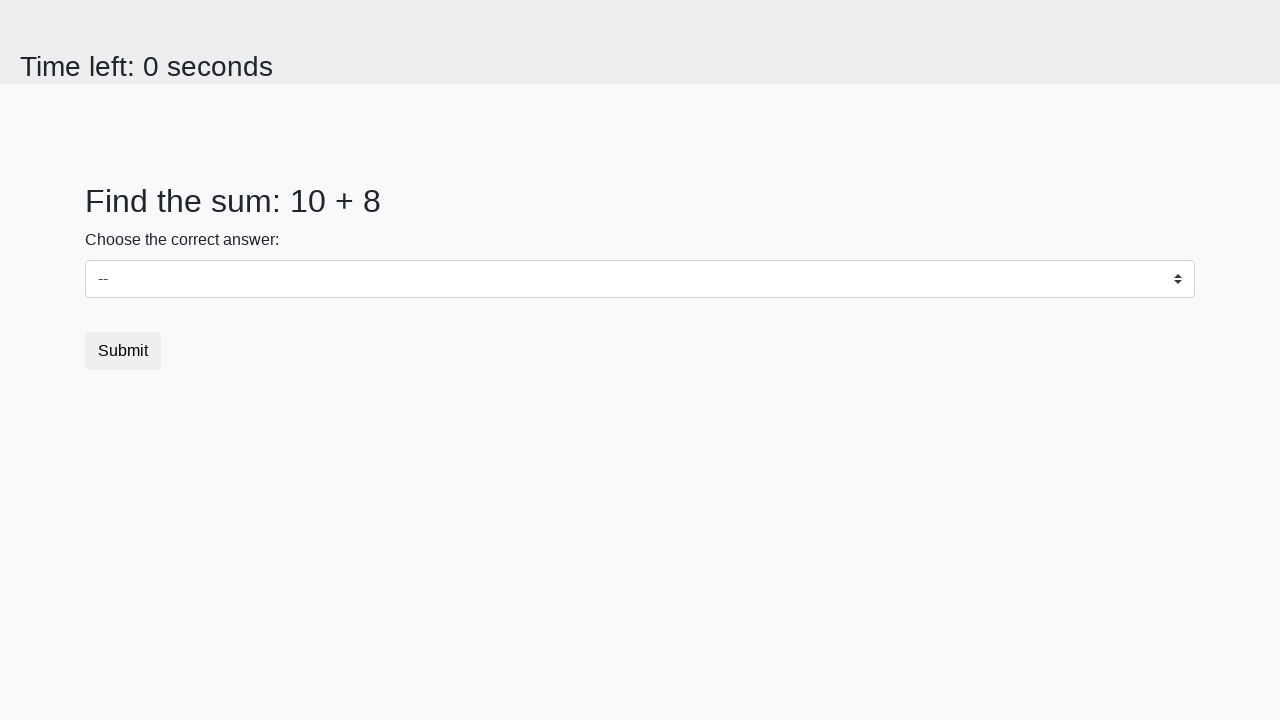

Retrieved second number from page
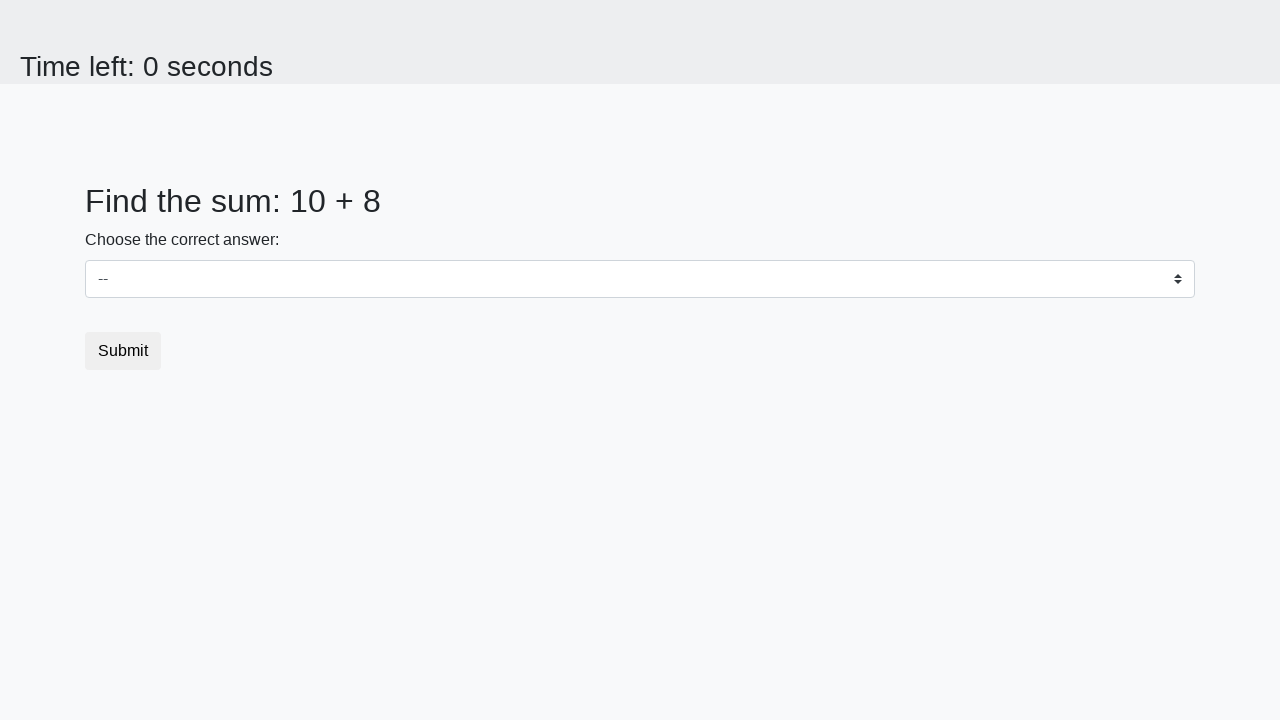

Calculated sum: 10 + 8 = 18
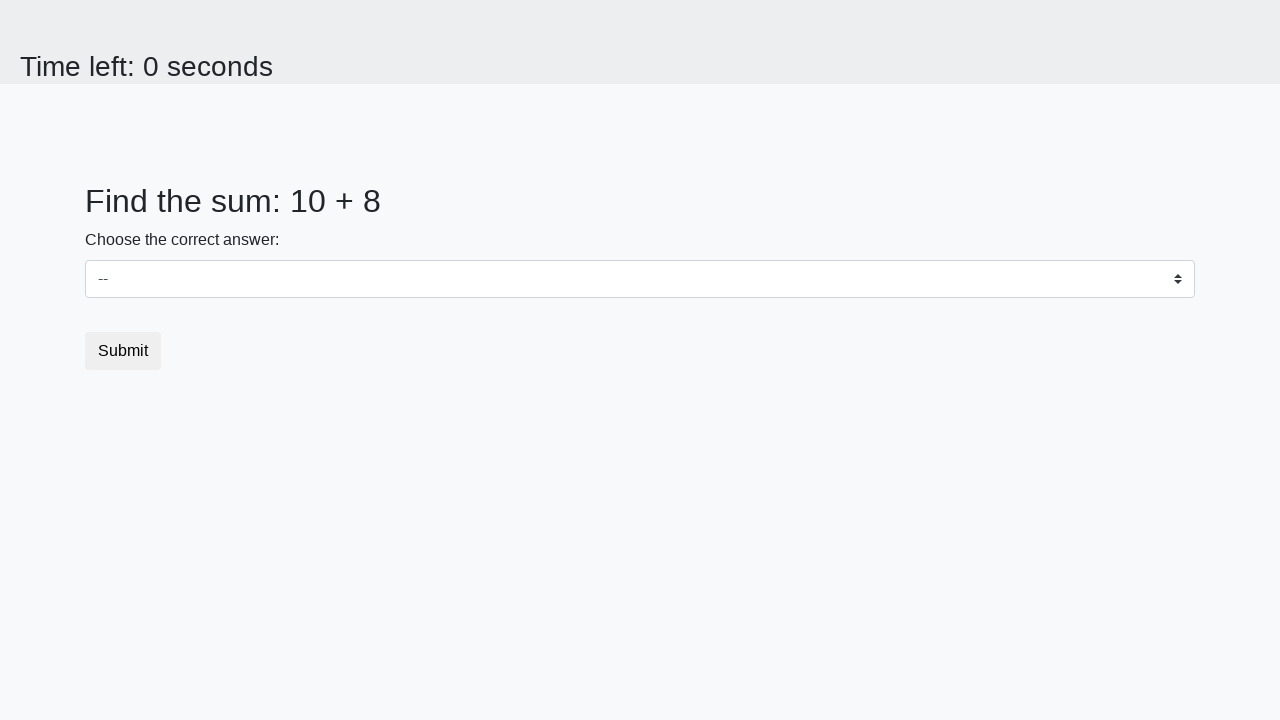

Selected 18 from dropdown on #dropdown
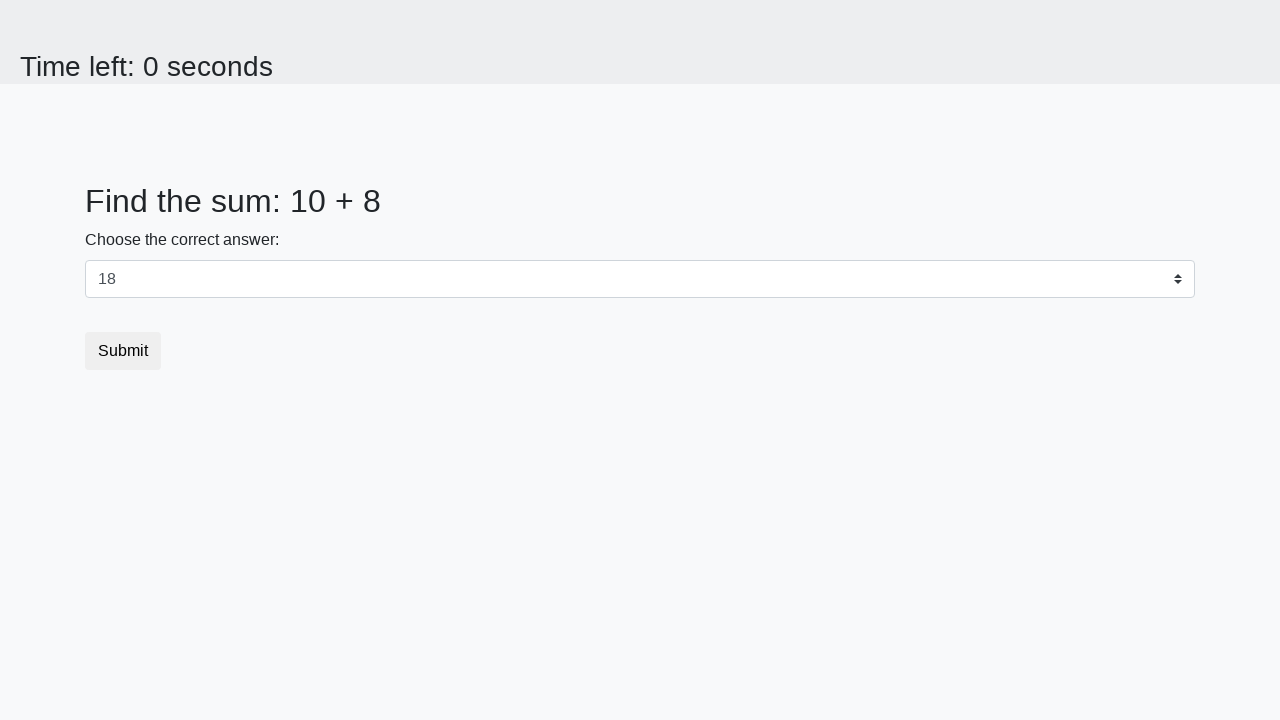

Clicked submit button at (123, 351) on .btn
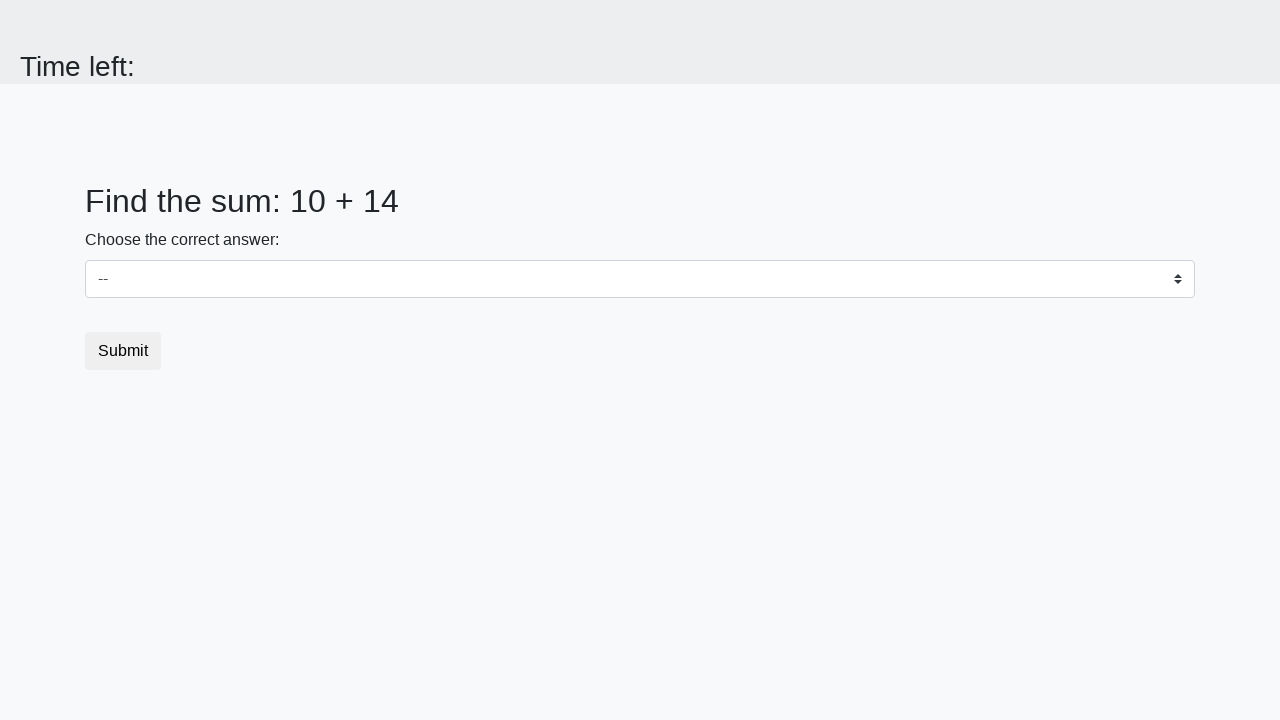

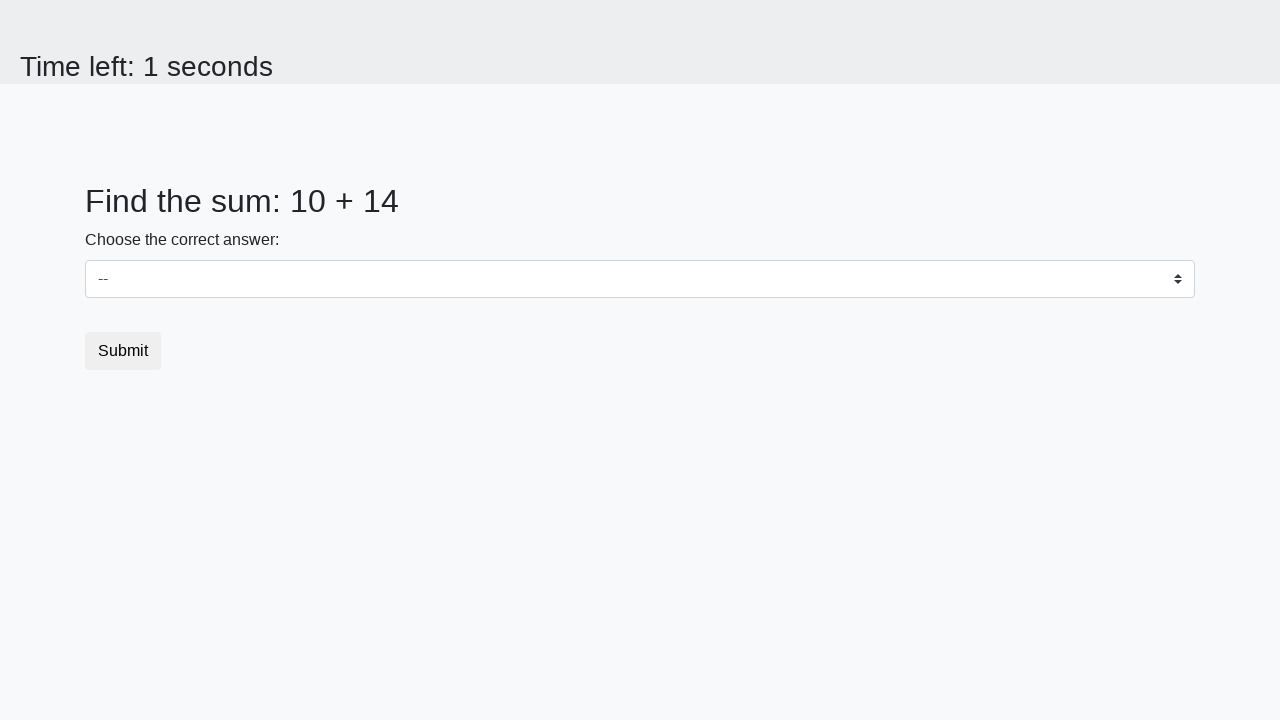